Tests A/B test opt-out functionality by visiting the A/B test page, verifying it shows an A/B test variant, then adding an opt-out cookie and refreshing to verify the page now shows "No A/B Test".

Starting URL: http://the-internet.herokuapp.com/abtest

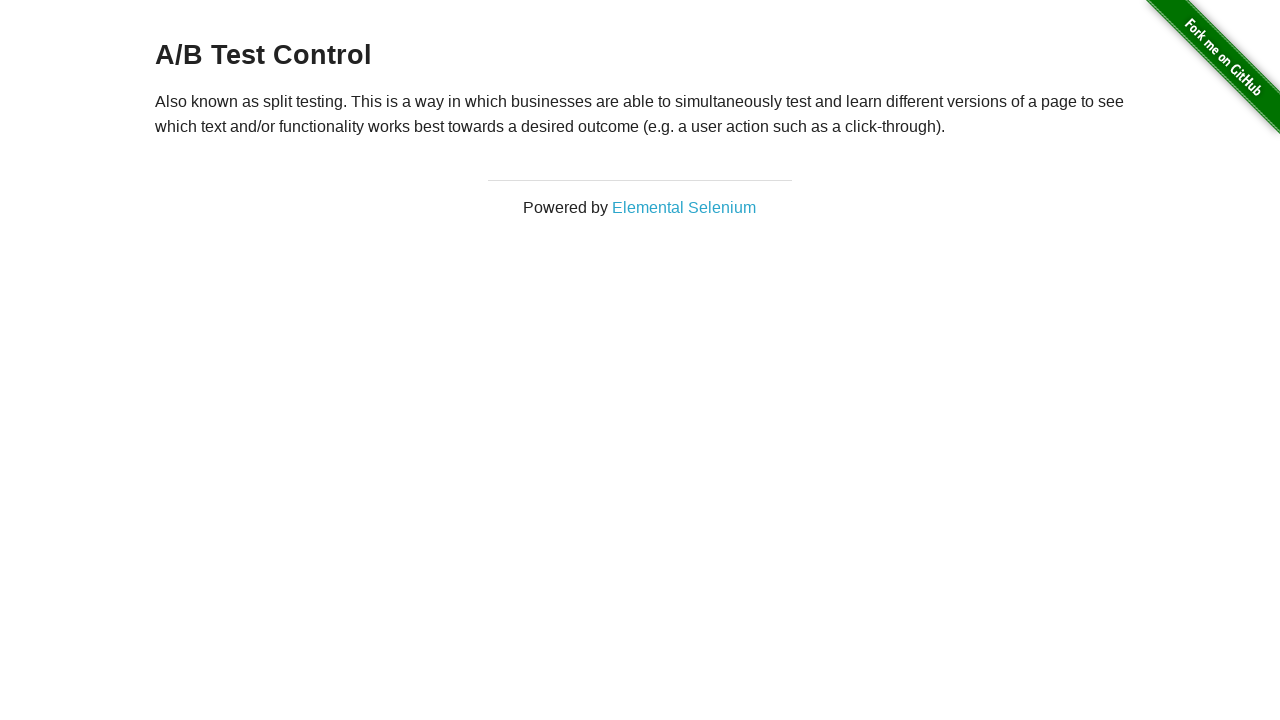

Waited for h3 heading to be visible
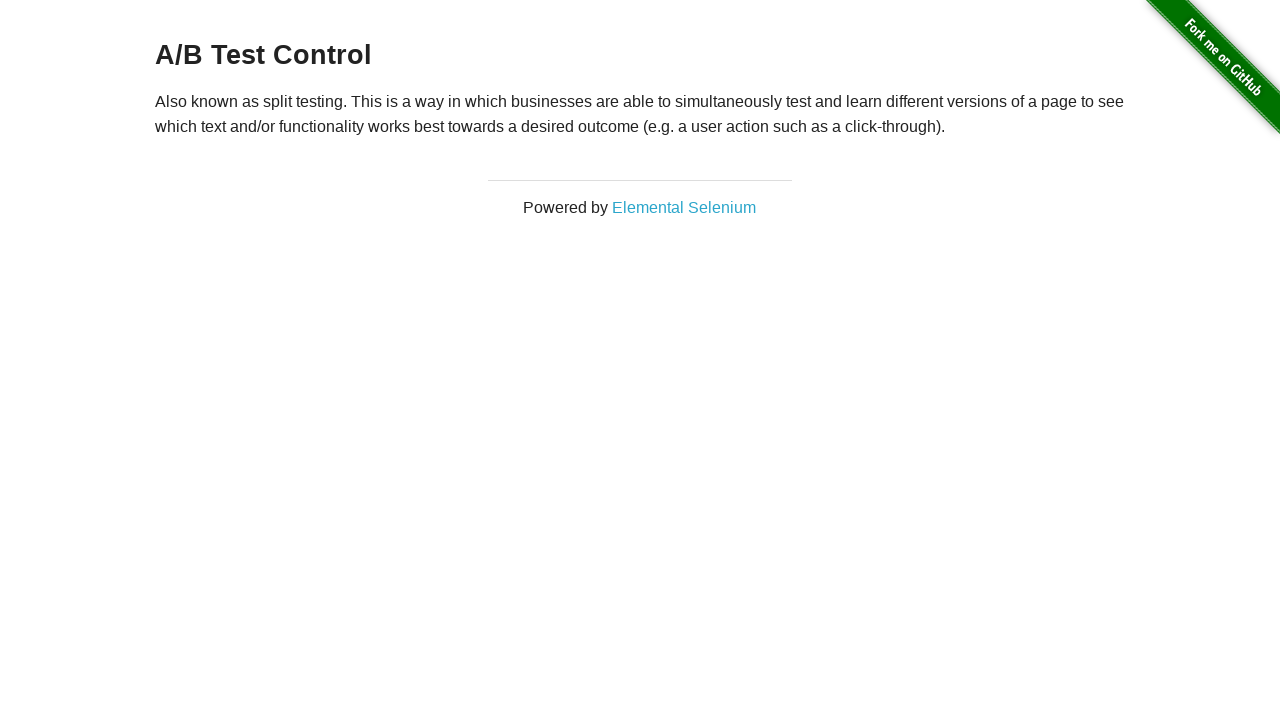

Retrieved heading text: 'A/B Test Control'
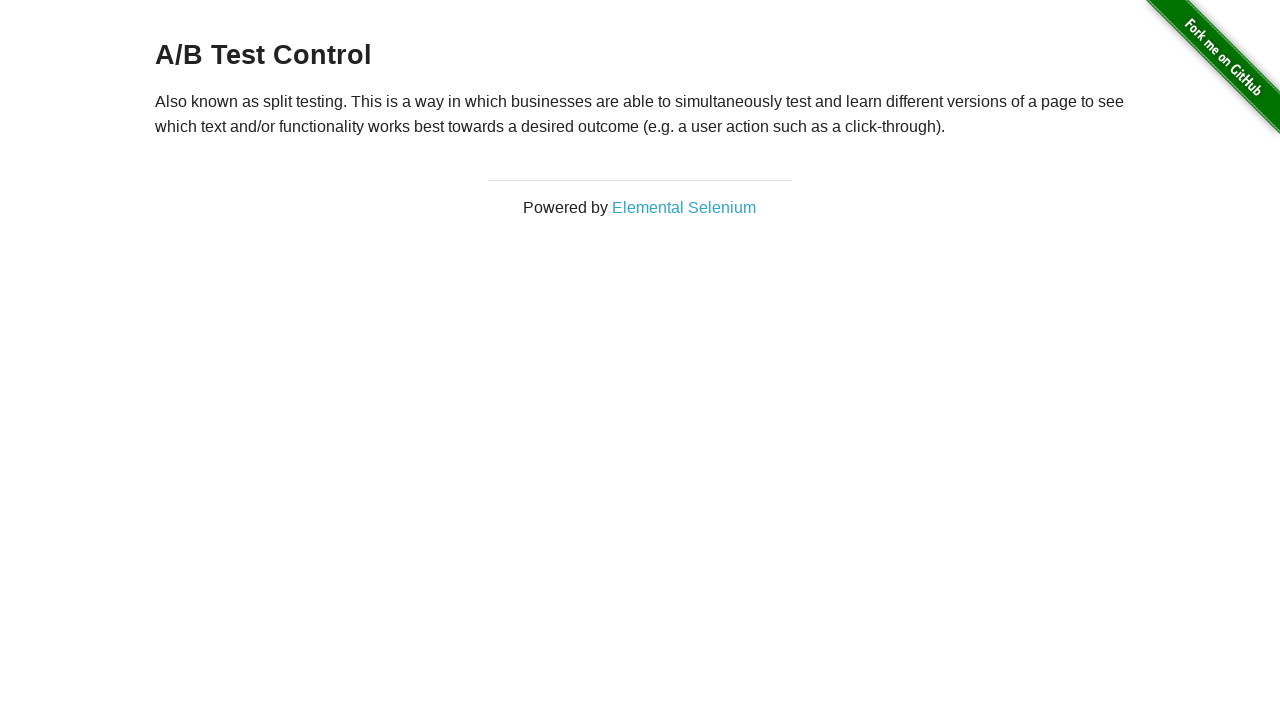

Verified heading starts with 'A/B Test'
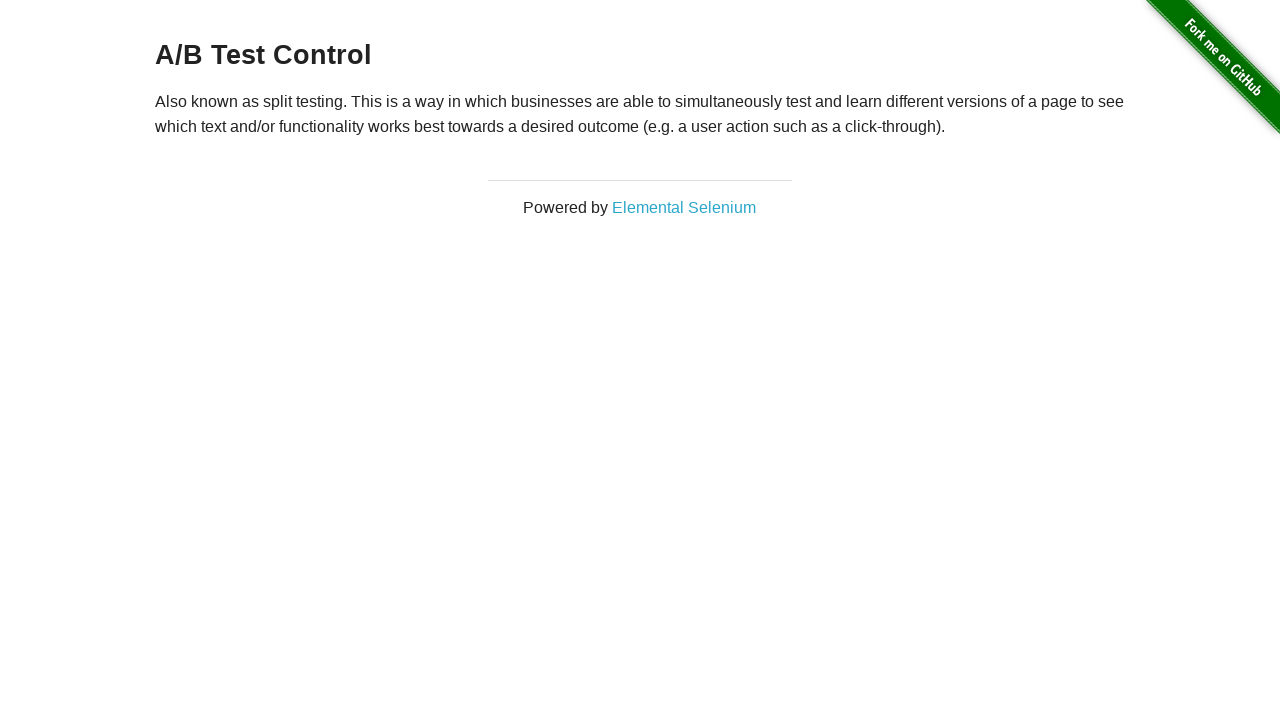

Added optimizelyOptOut cookie to context
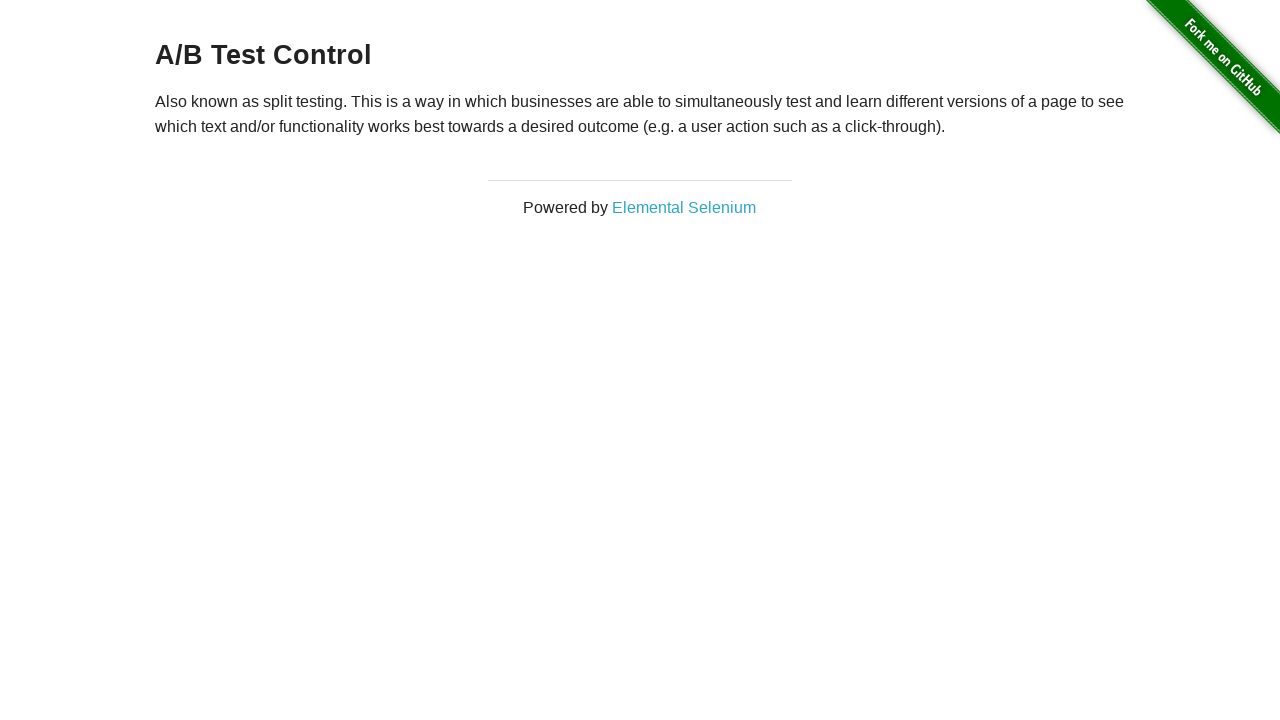

Reloaded page to apply opt-out cookie
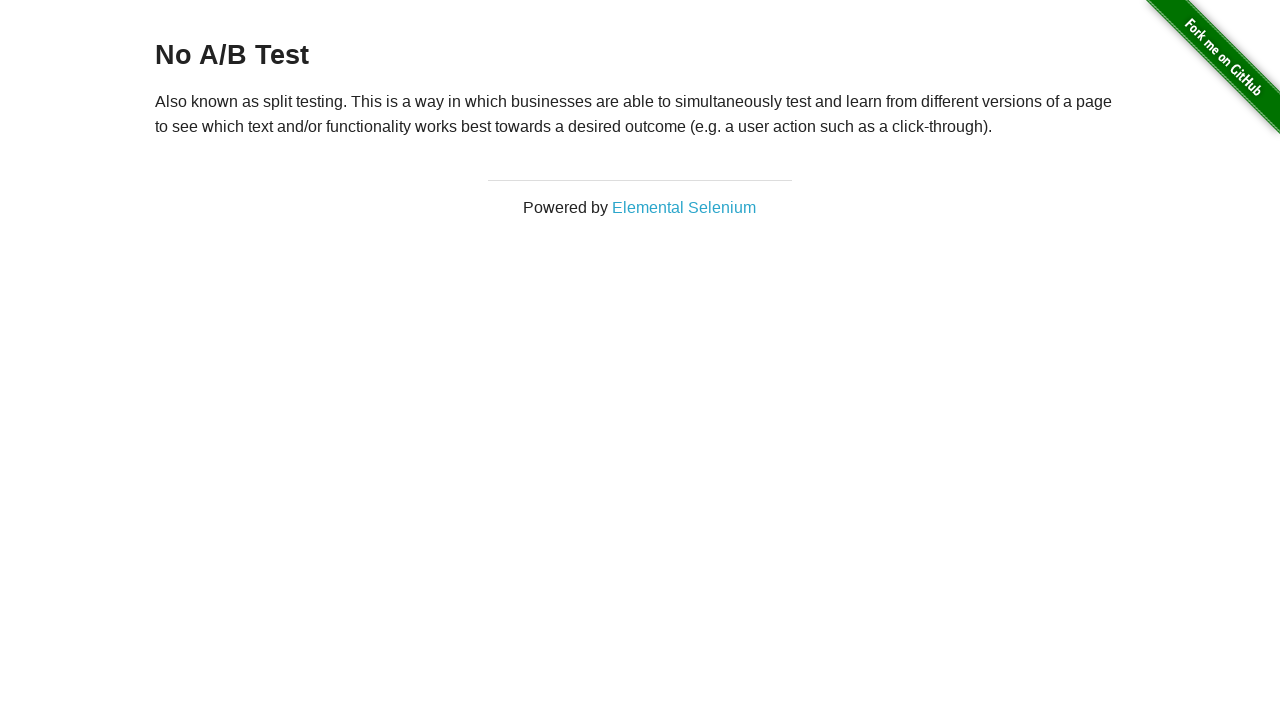

Waited for h3 heading to be visible after reload
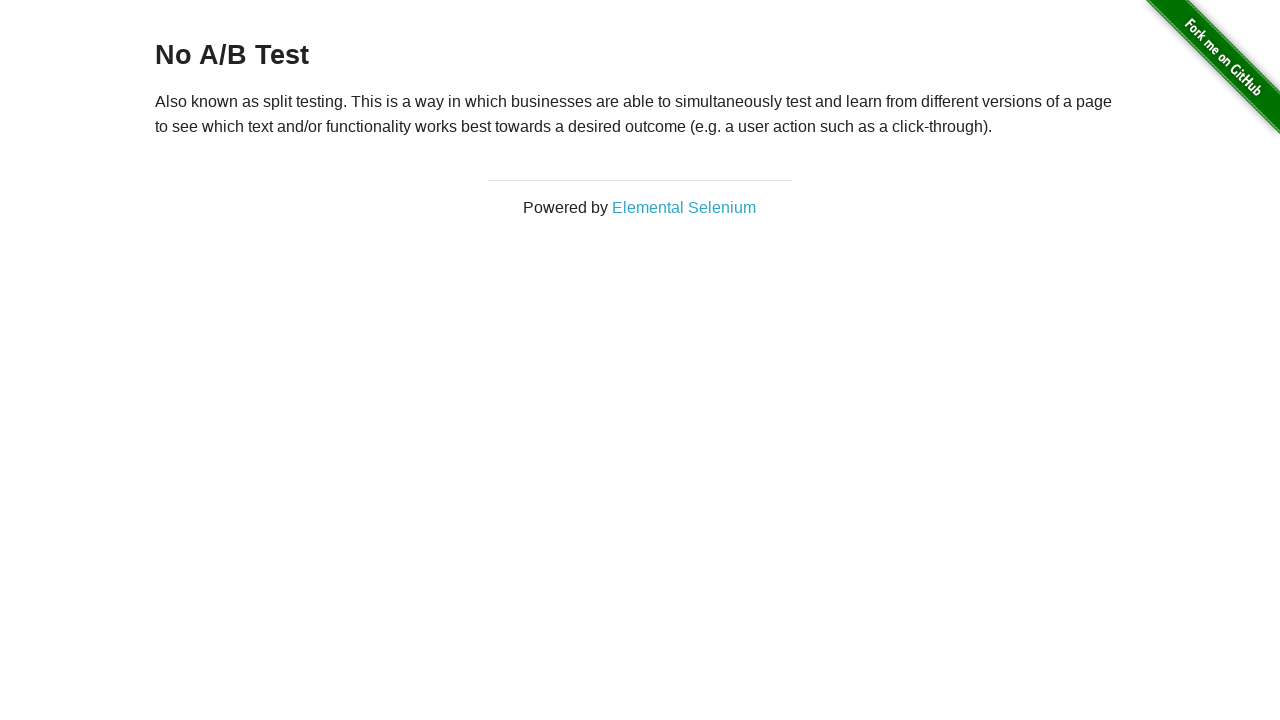

Verified heading displays 'No A/B Test' after opting out
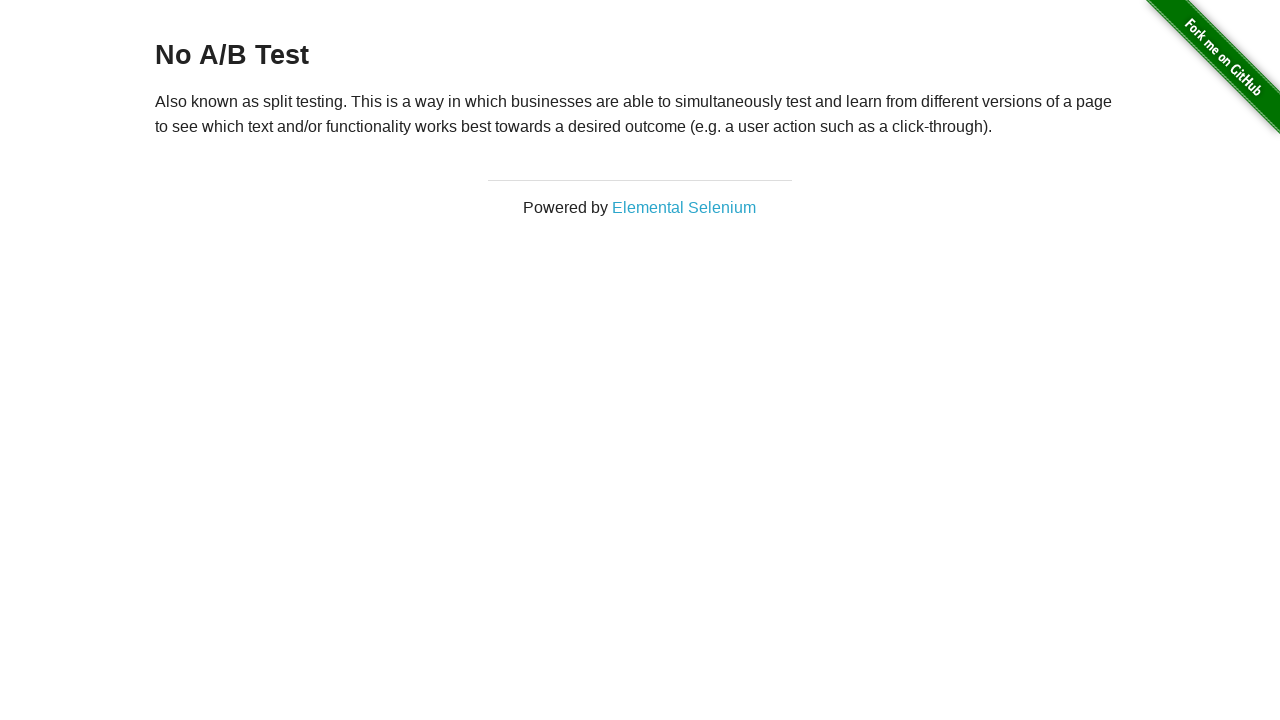

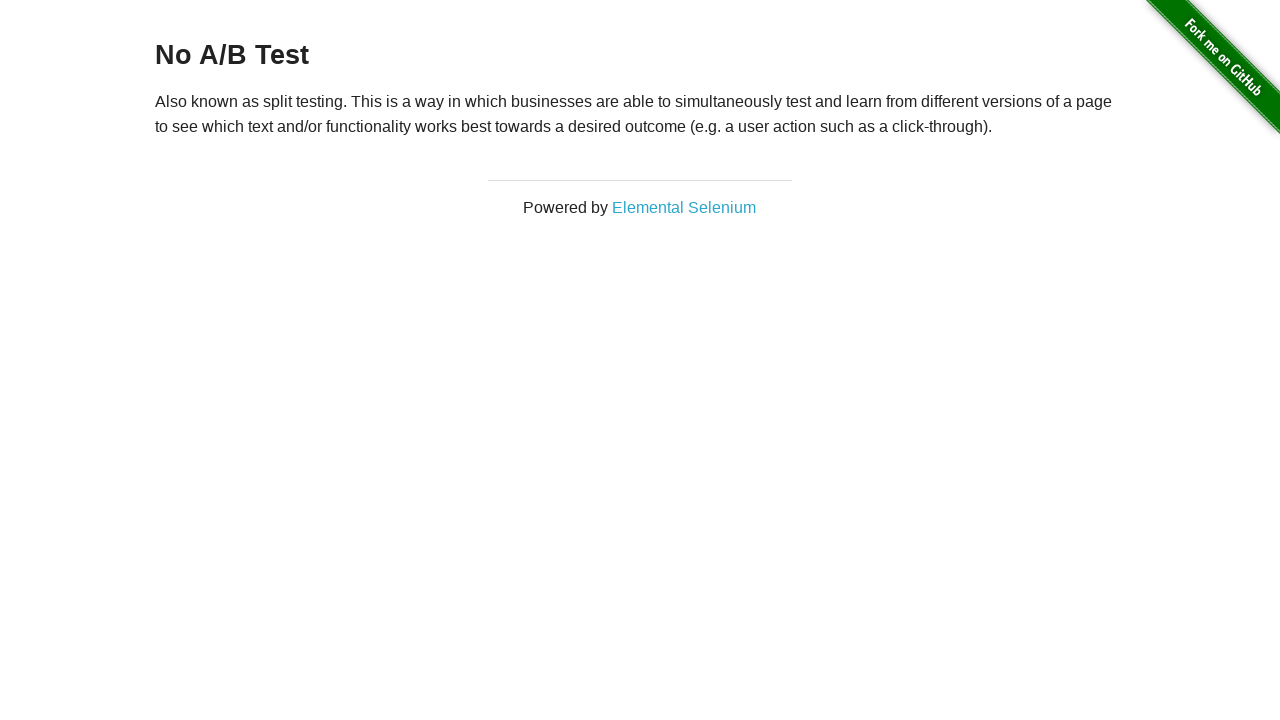